Tests JavaScript prompt dialog by clicking the third button, entering text, and accepting the prompt

Starting URL: https://the-internet.herokuapp.com/javascript_alerts

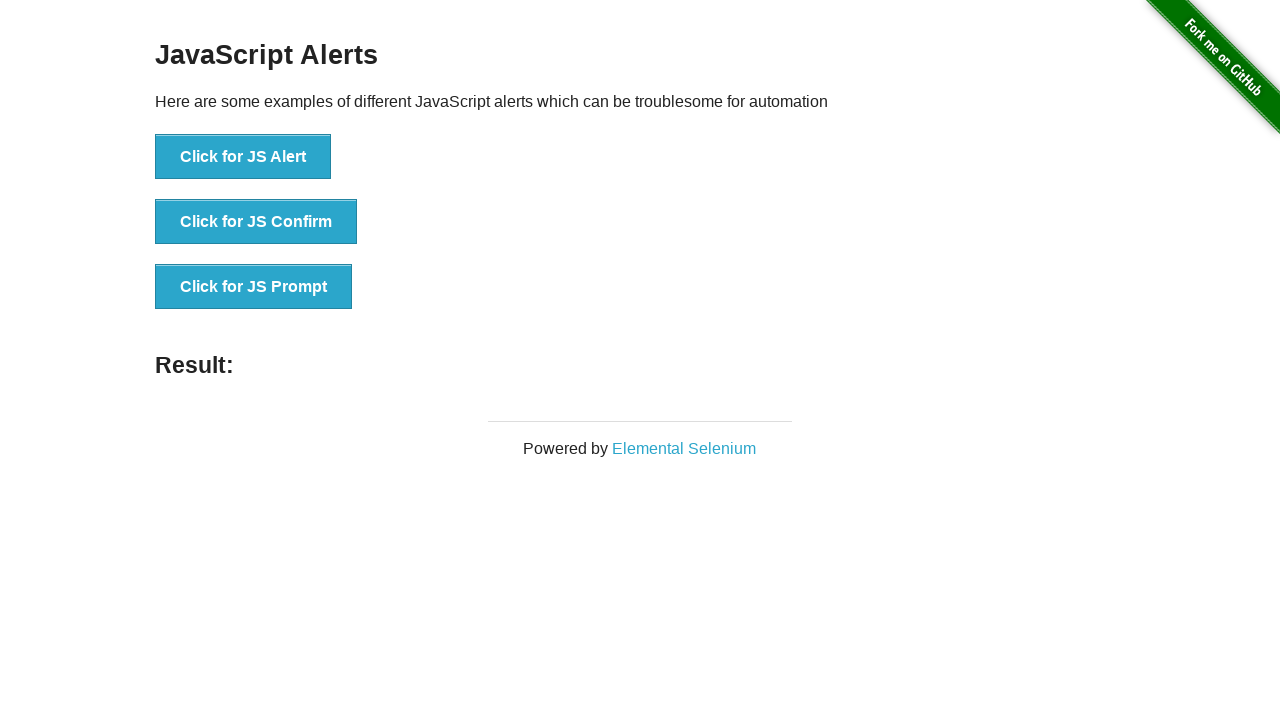

Set up dialog handler to accept prompt with 'John'
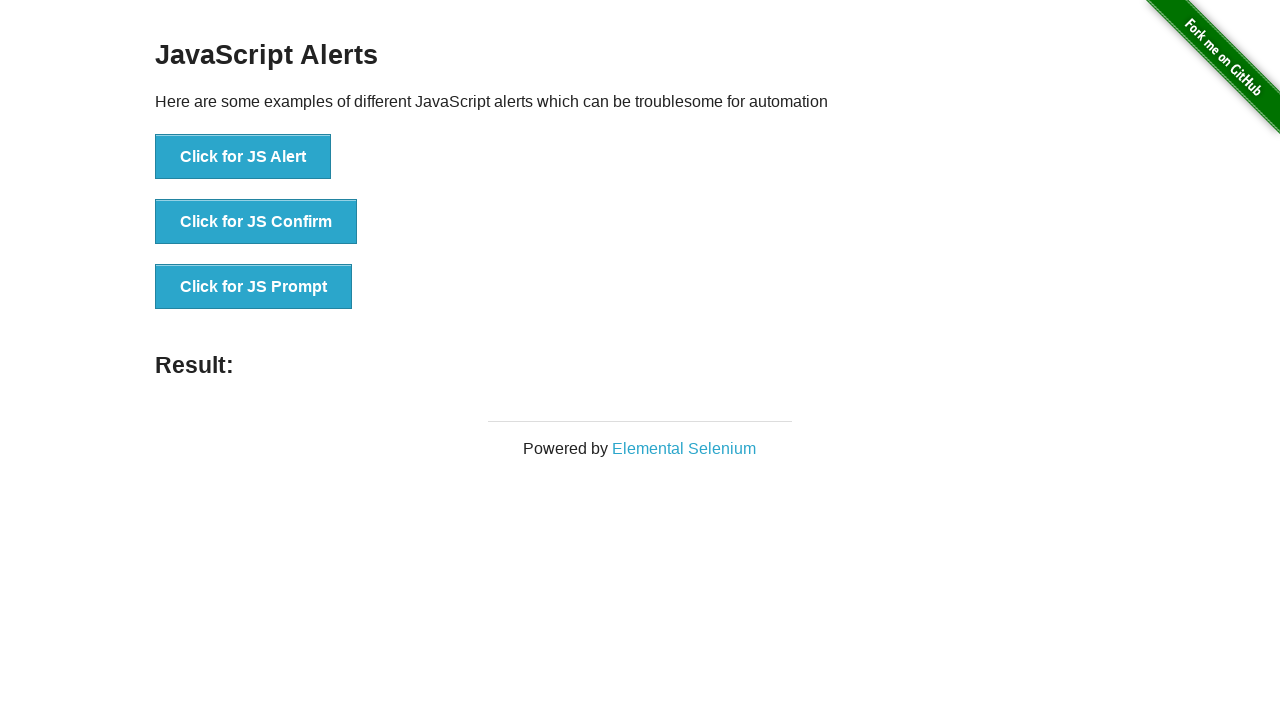

Clicked the 'Click for JS Prompt' button to trigger JavaScript prompt dialog at (254, 287) on button:text('Click for JS Prompt')
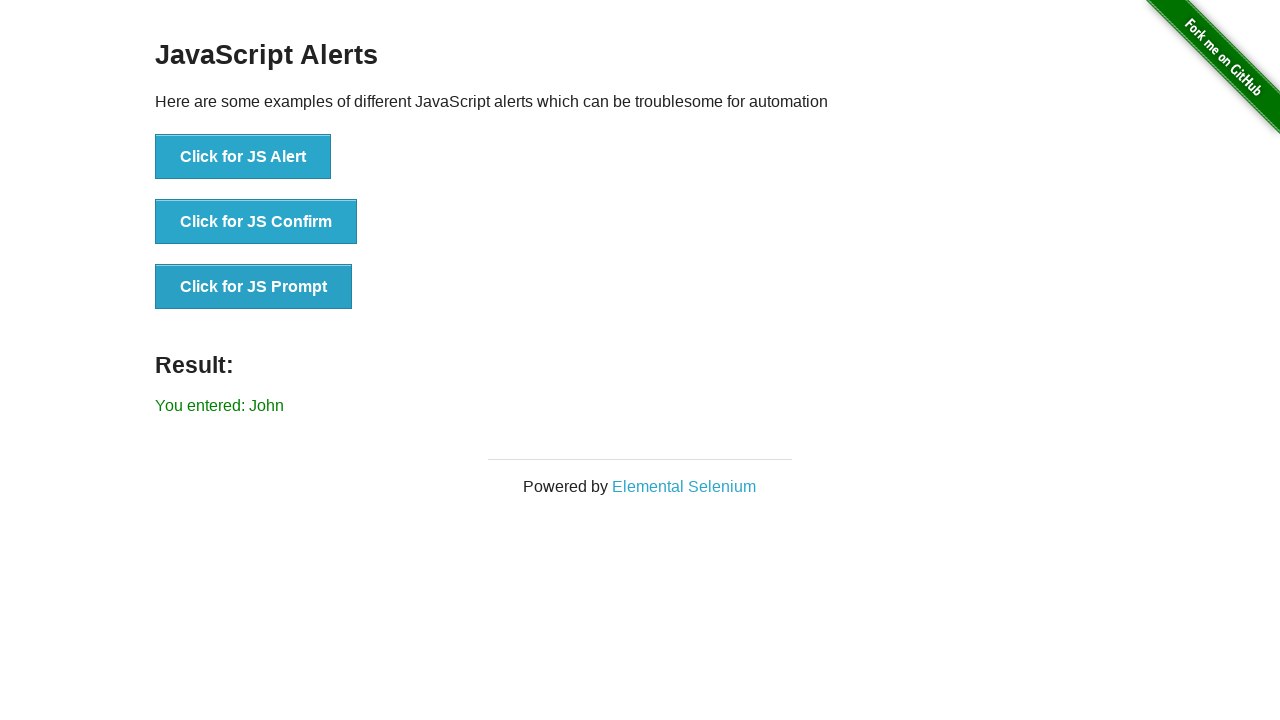

Retrieved result text from result element
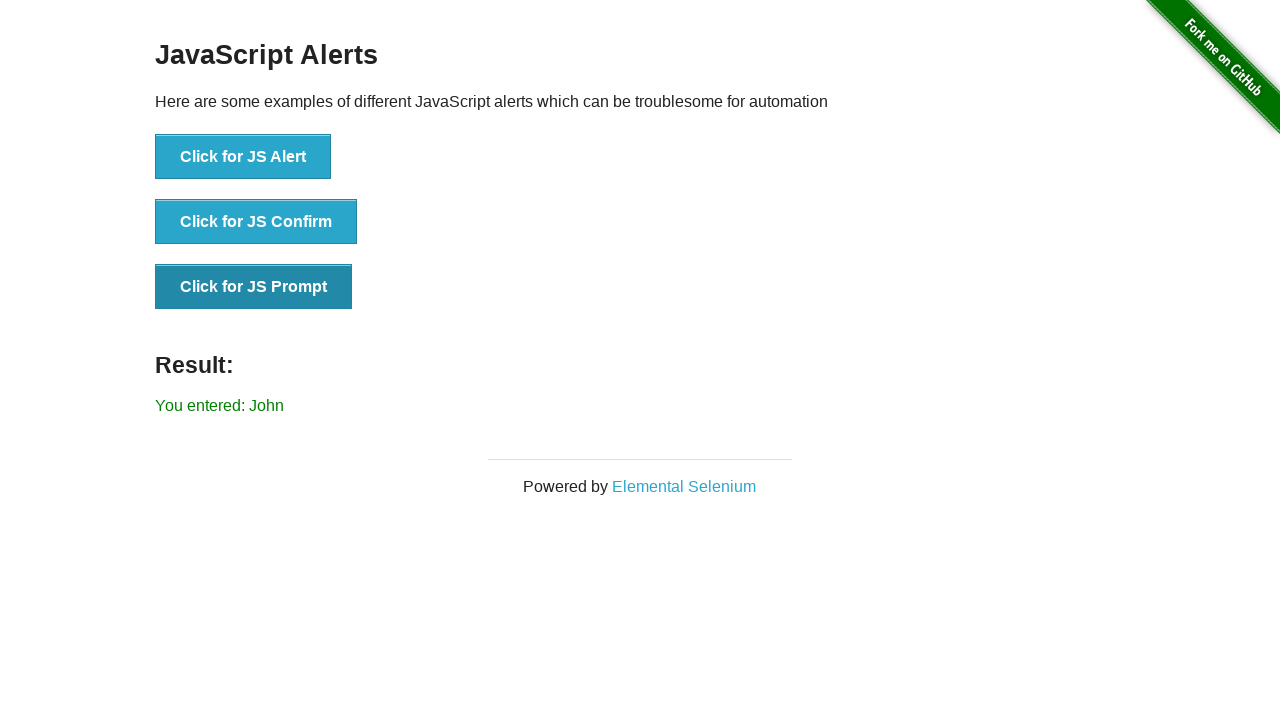

Verified that 'John' is present in the result message
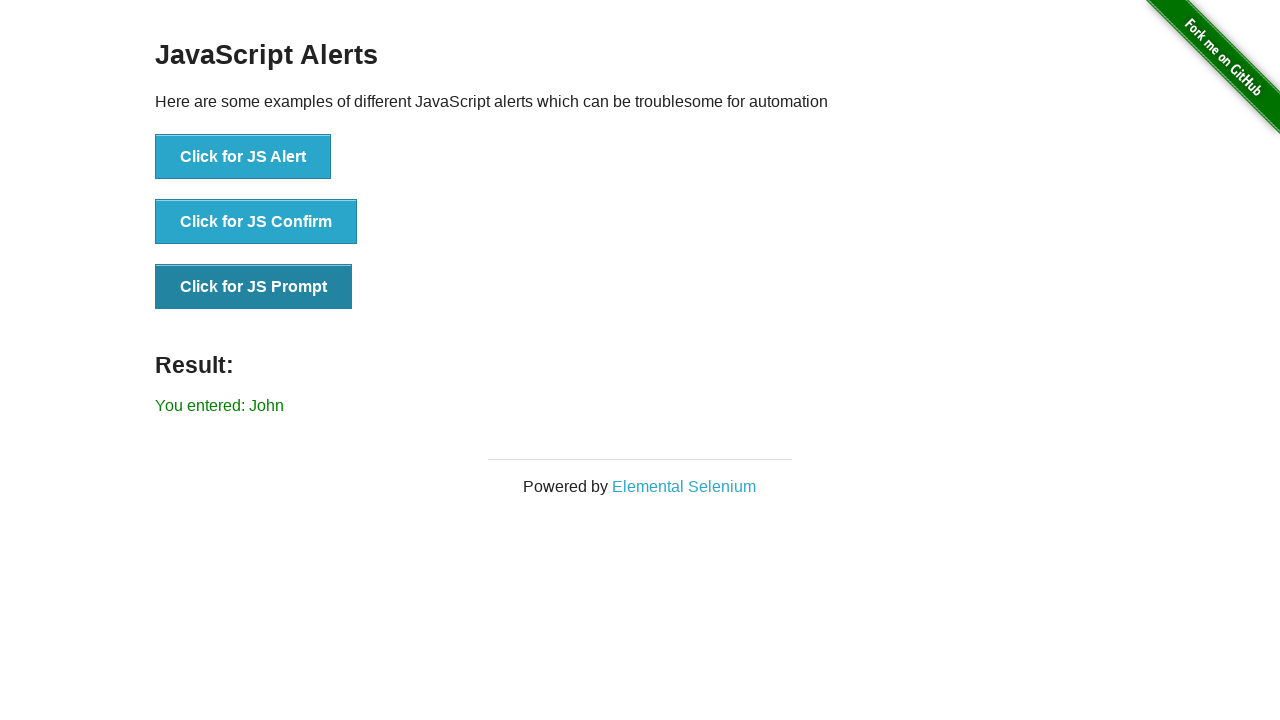

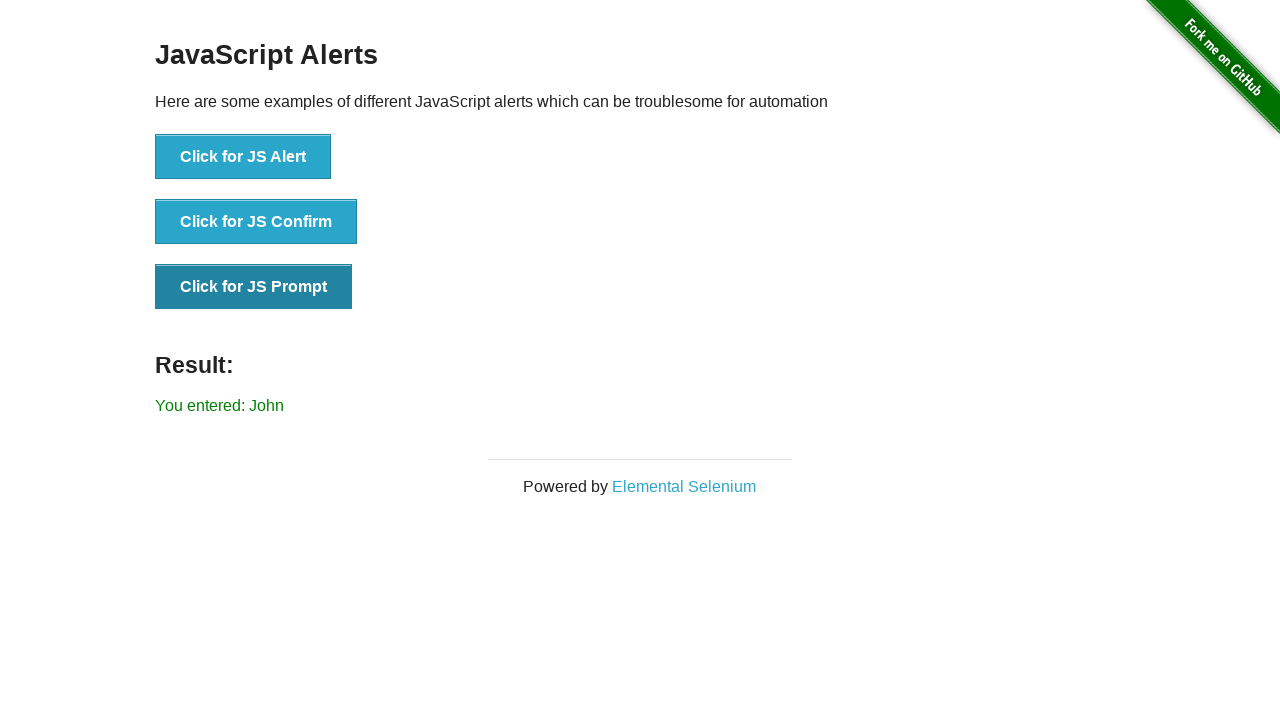